Tests unit conversion functionality by entering a value in pounds and converting to kilograms

Starting URL: https://www.unitconverters.net/weight-and-mass/lbs-to-kg.htm

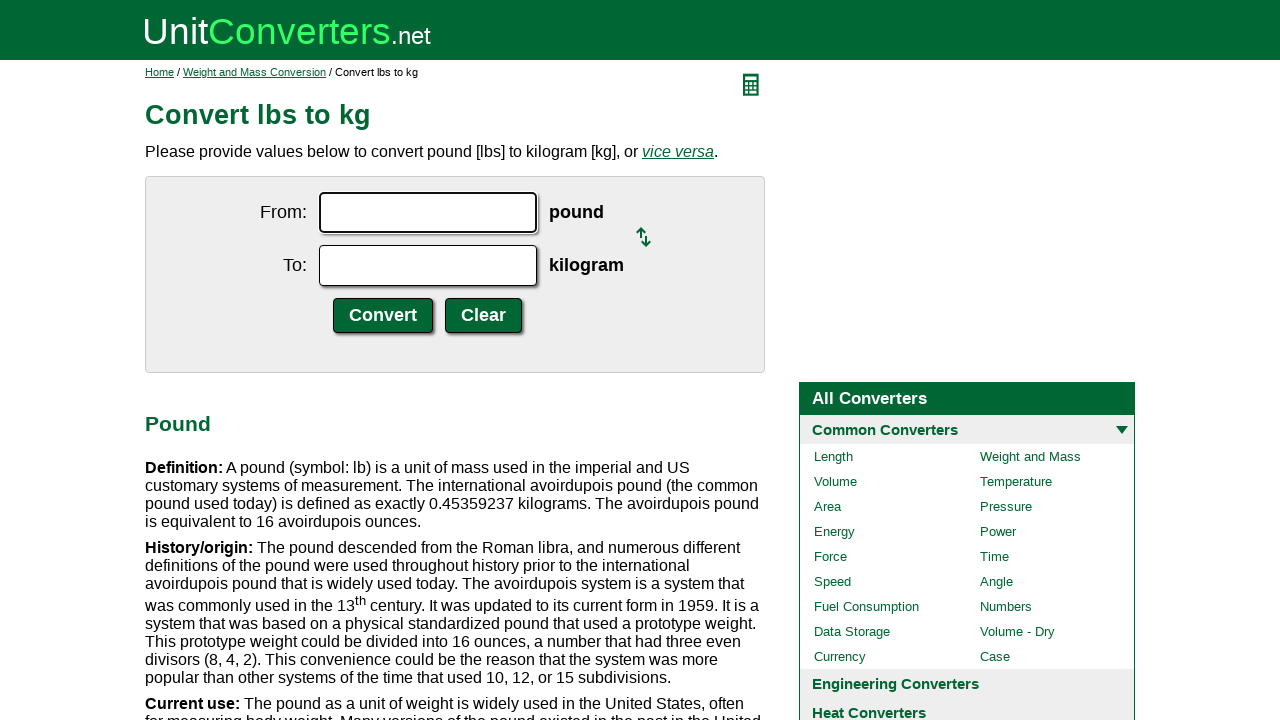

Entered 1 pound in the conversion input field on input#ucfrom.ucdcinput
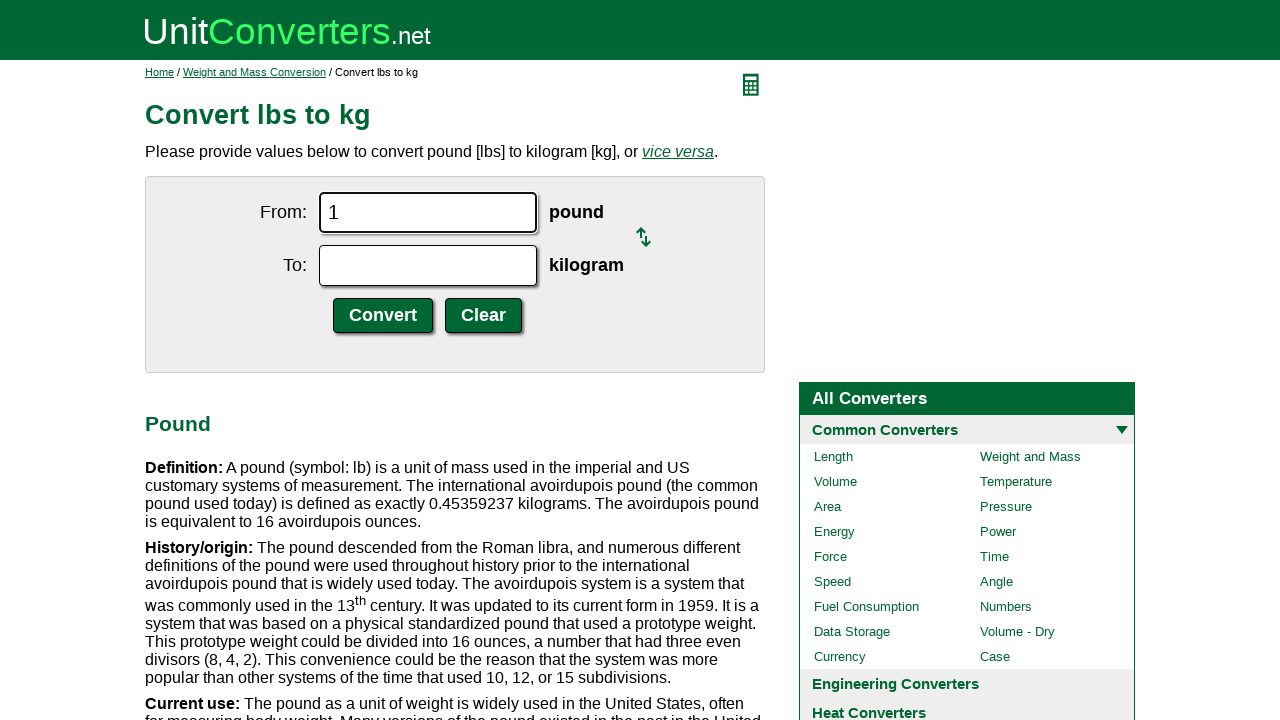

Clicked the convert button to perform unit conversion at (383, 316) on input.ucdcsubmit
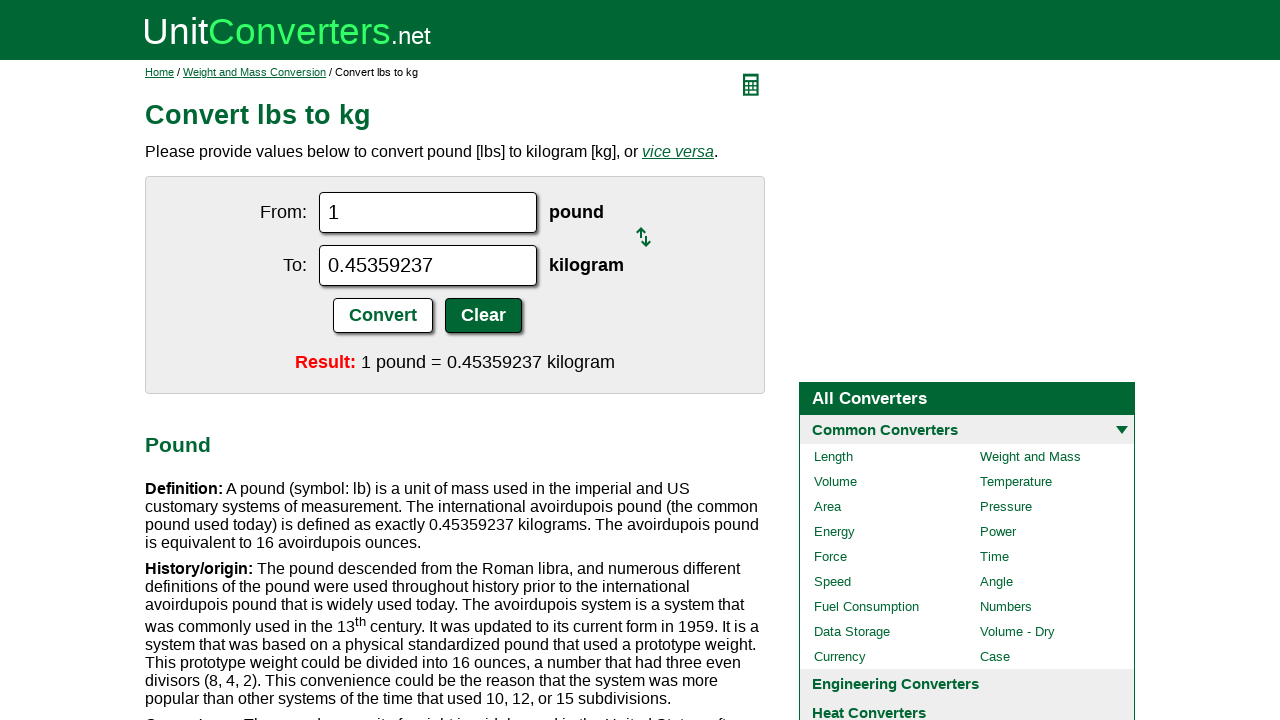

Conversion result appeared showing kilograms equivalent
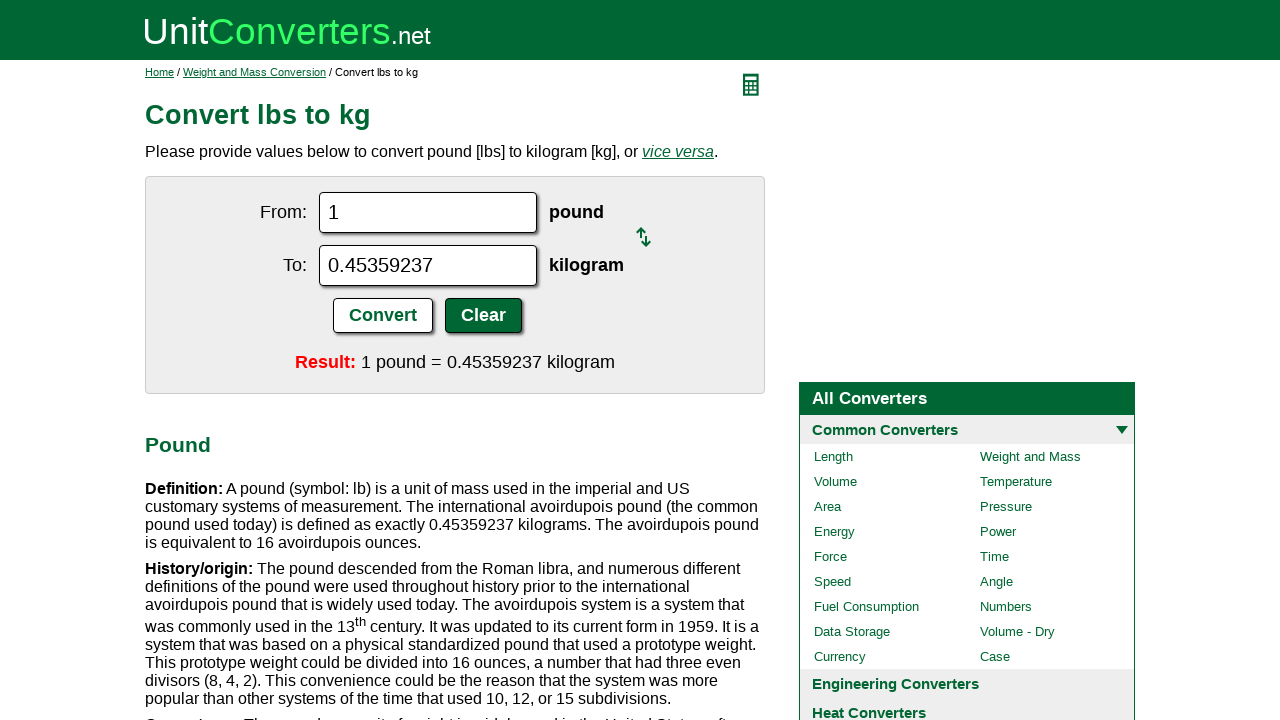

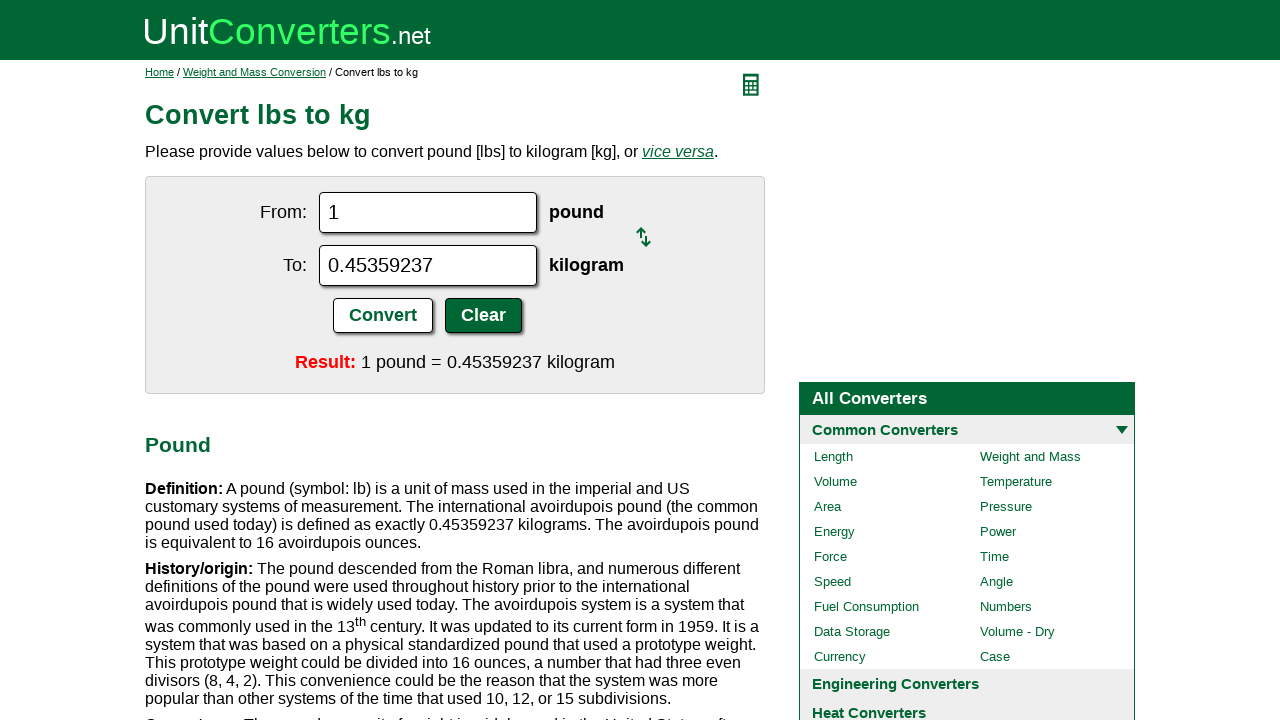